Tests browser navigation methods by navigating between two URLs, going back, forward, and refreshing the page to verify navigation functionality works correctly.

Starting URL: https://opensource-demo.orangehrmlive.com/web/index.php/auth/login

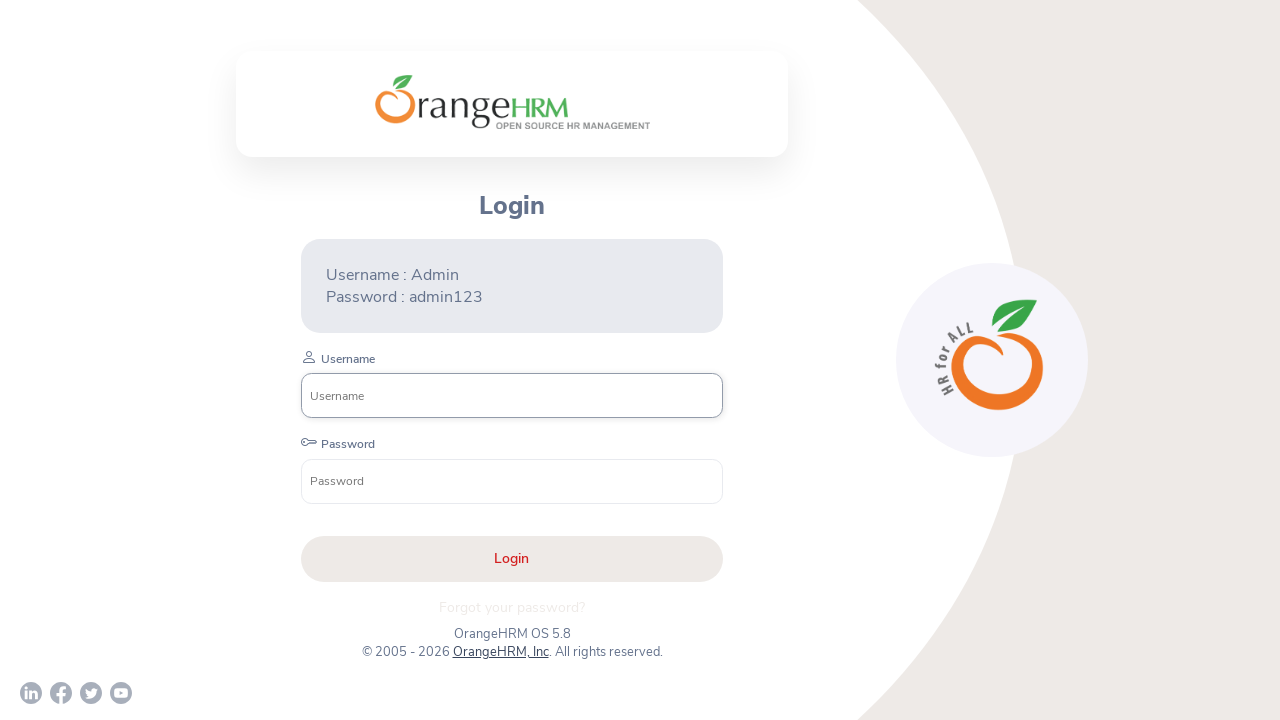

Navigated to OpenCart demo page
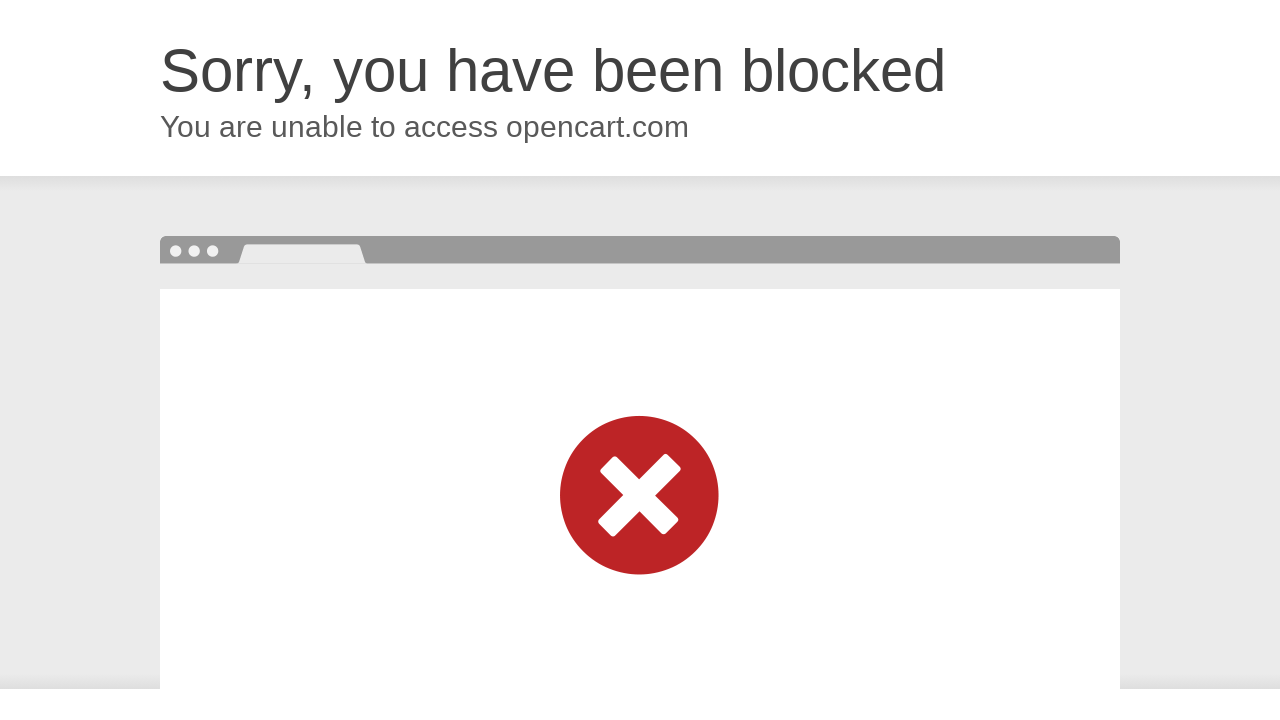

Navigated back to OrangeHRM login page
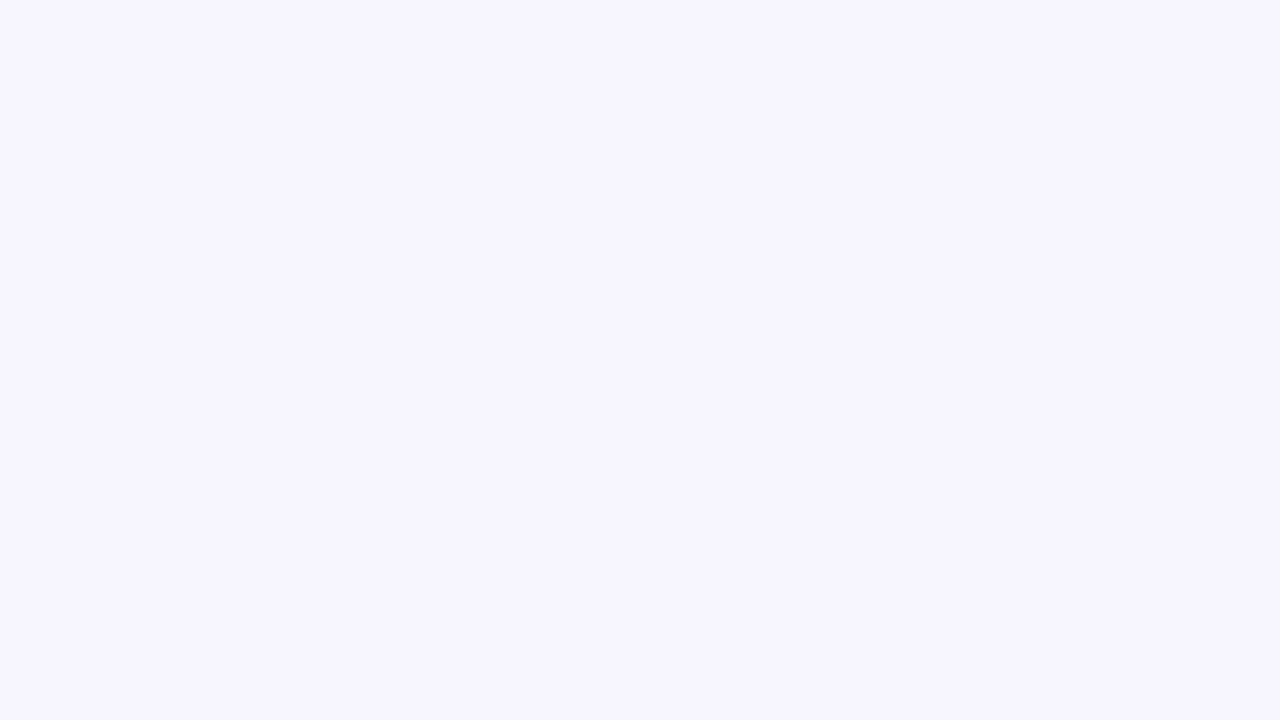

OrangeHRM login page fully loaded
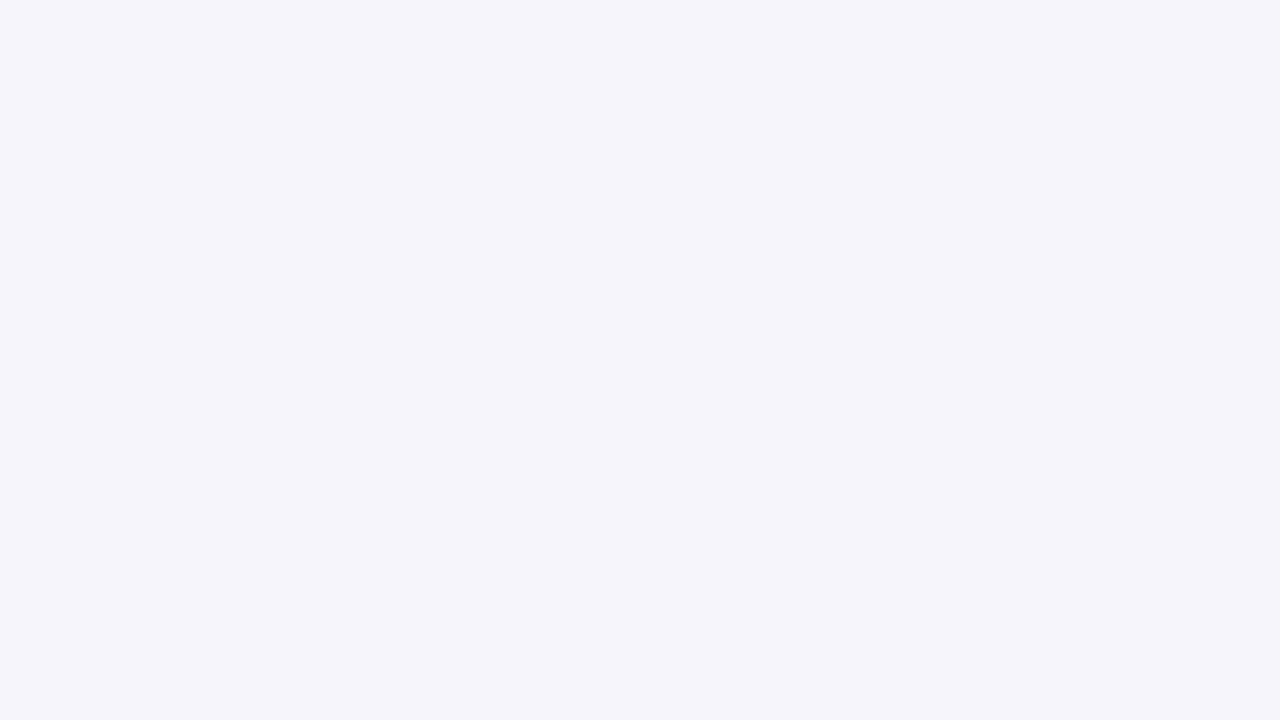

Navigated forward to OpenCart demo page
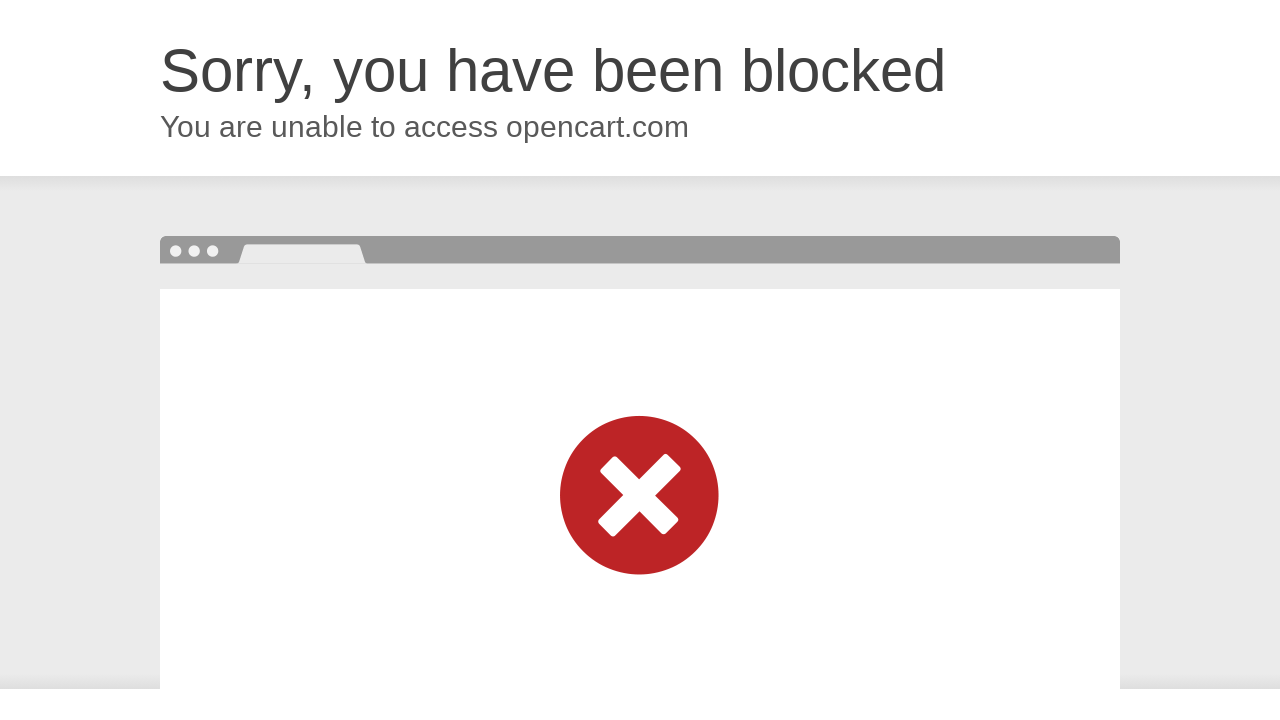

OpenCart demo page fully loaded
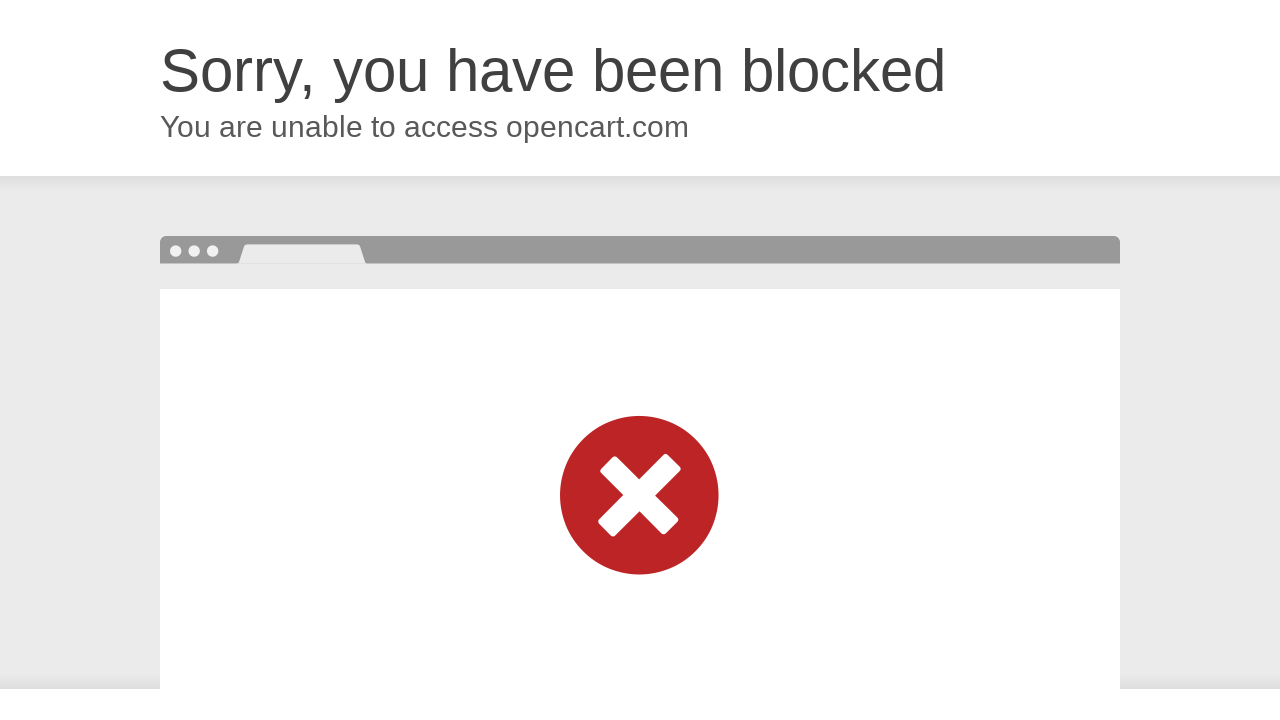

Refreshed the current OpenCart demo page
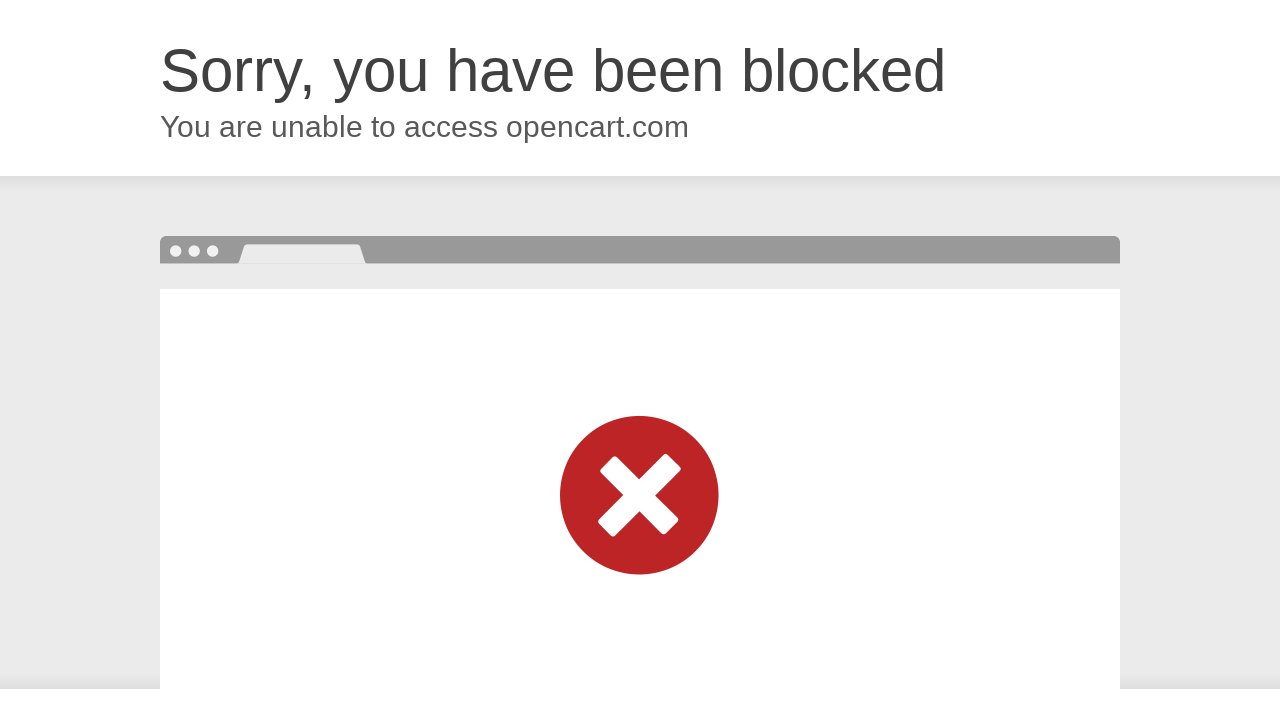

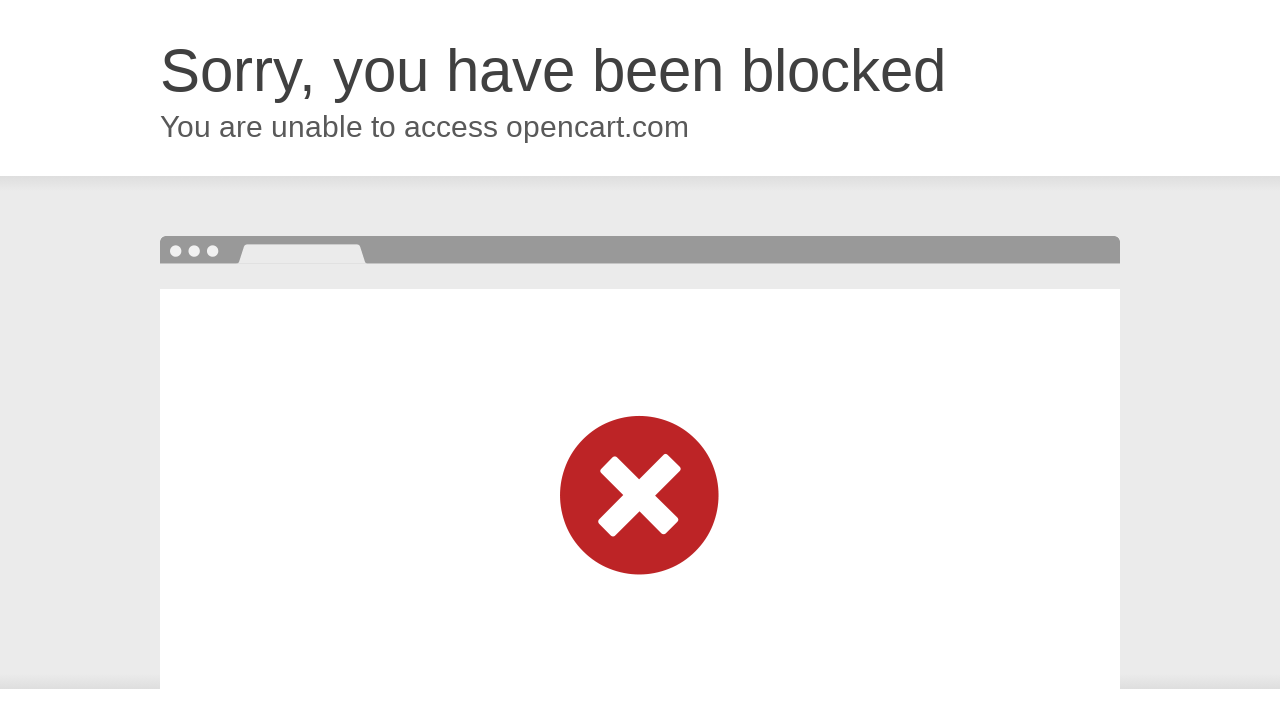